Tests file upload functionality by uploading a file and verifying the upload success message is displayed

Starting URL: https://the-internet.herokuapp.com/upload

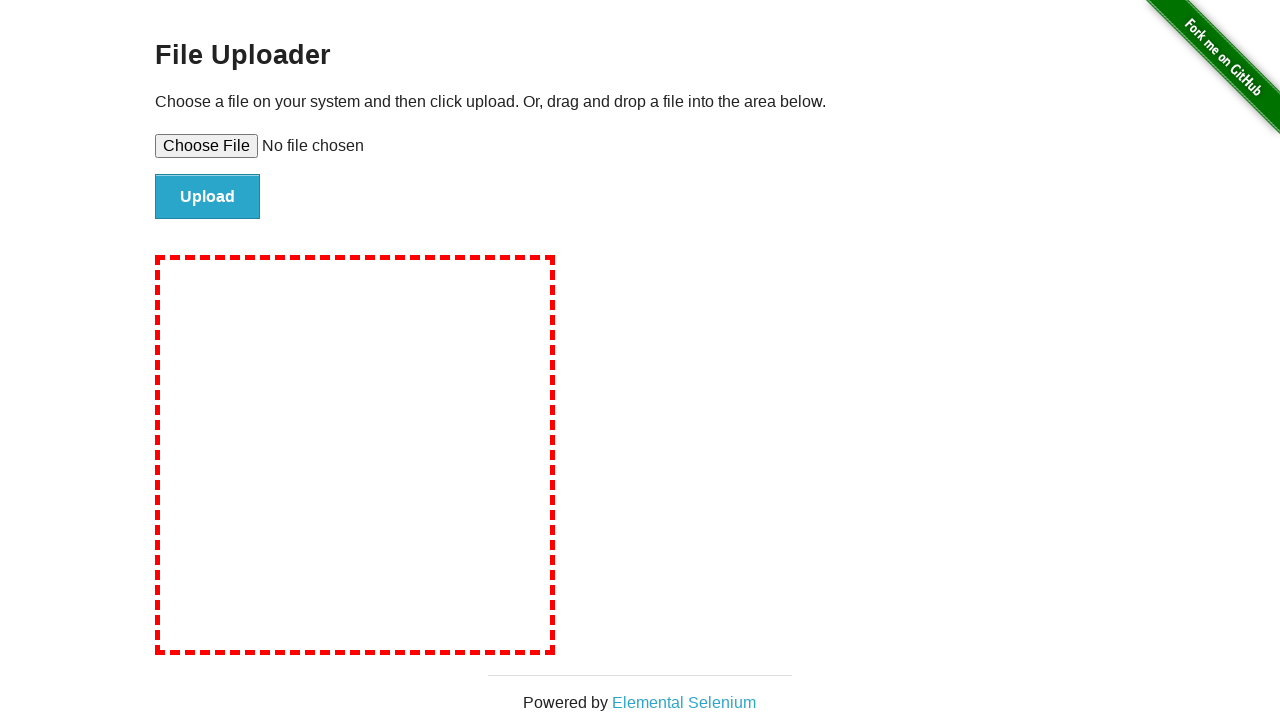

Created temporary test file for upload
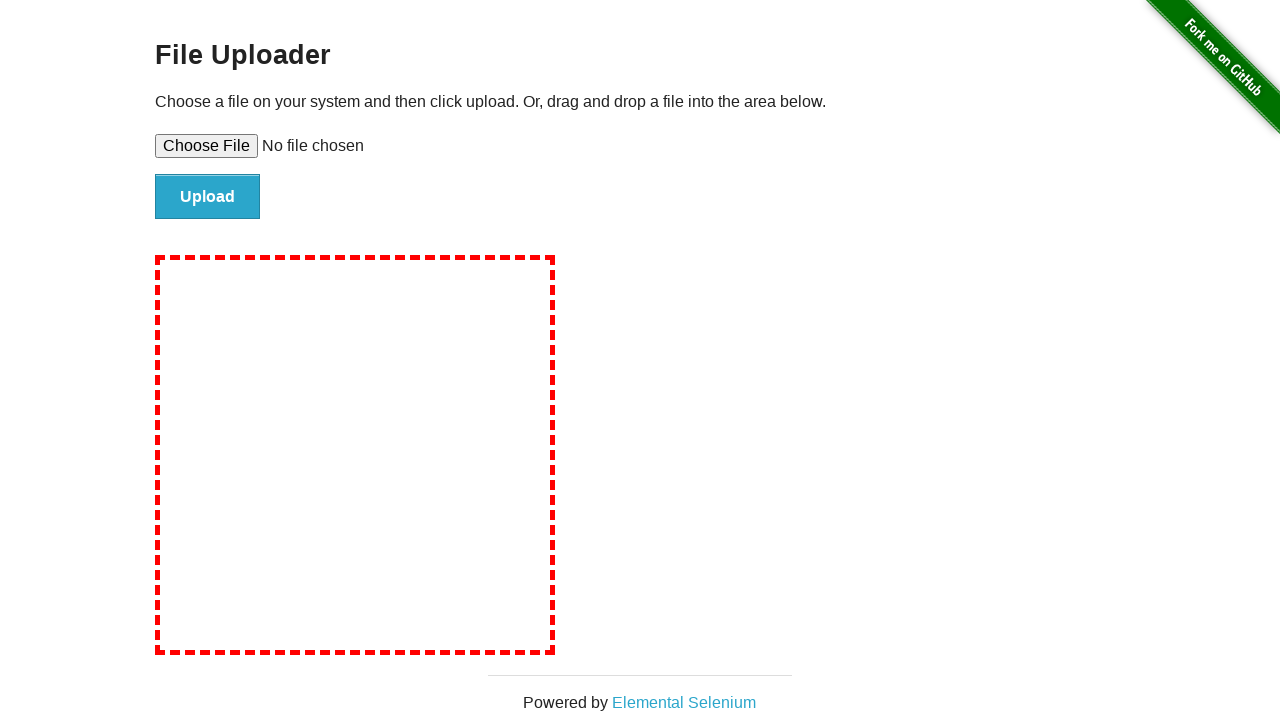

Set file input with test_upload_file.txt
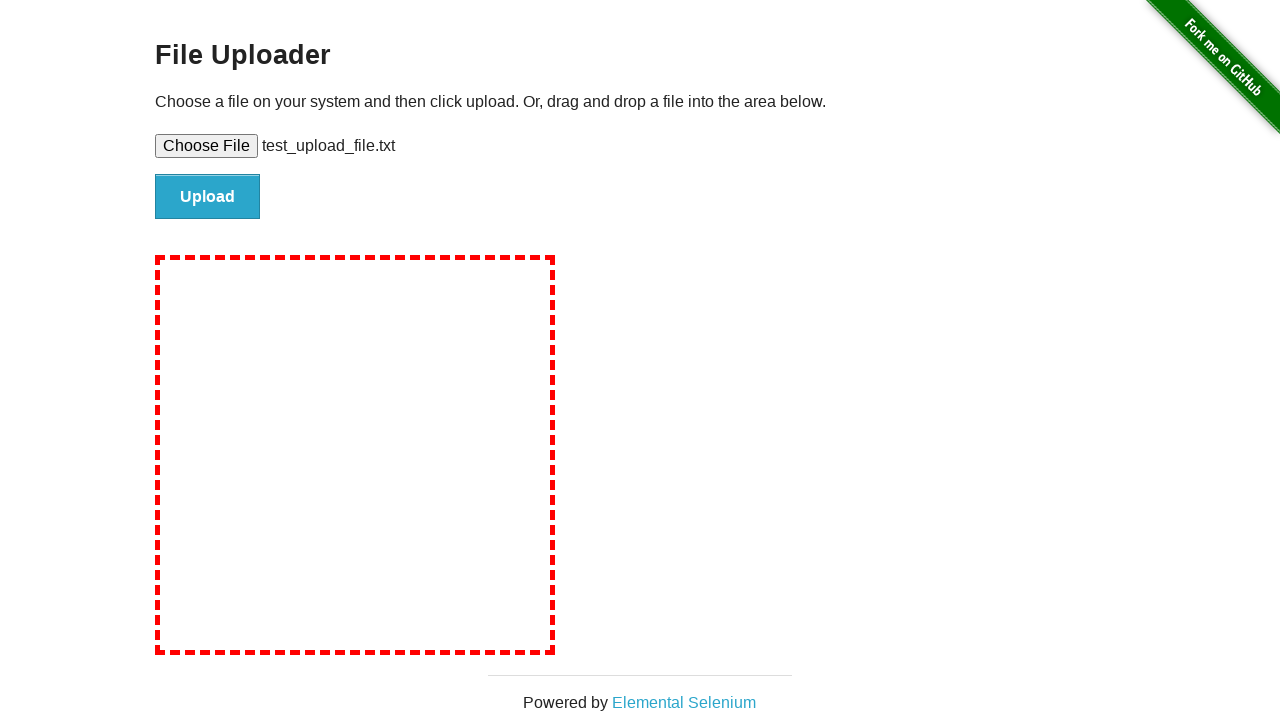

Clicked file submit button at (208, 197) on #file-submit
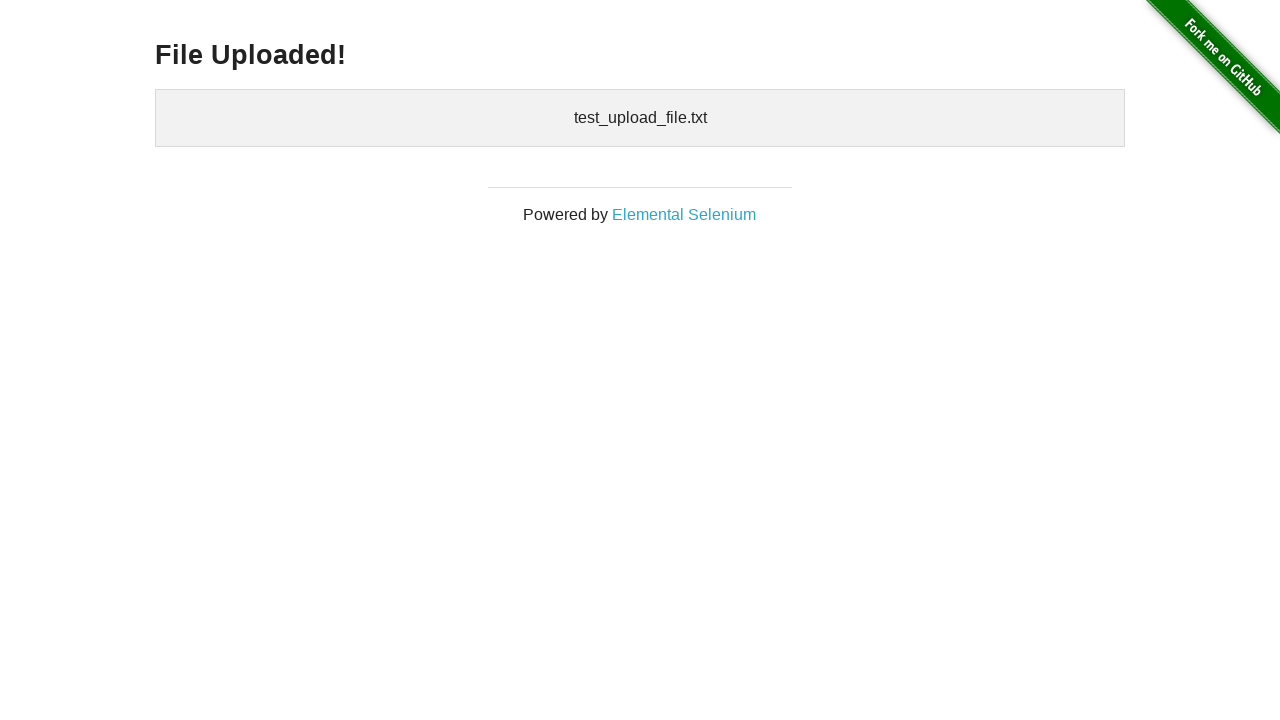

Uploaded files element appeared on page
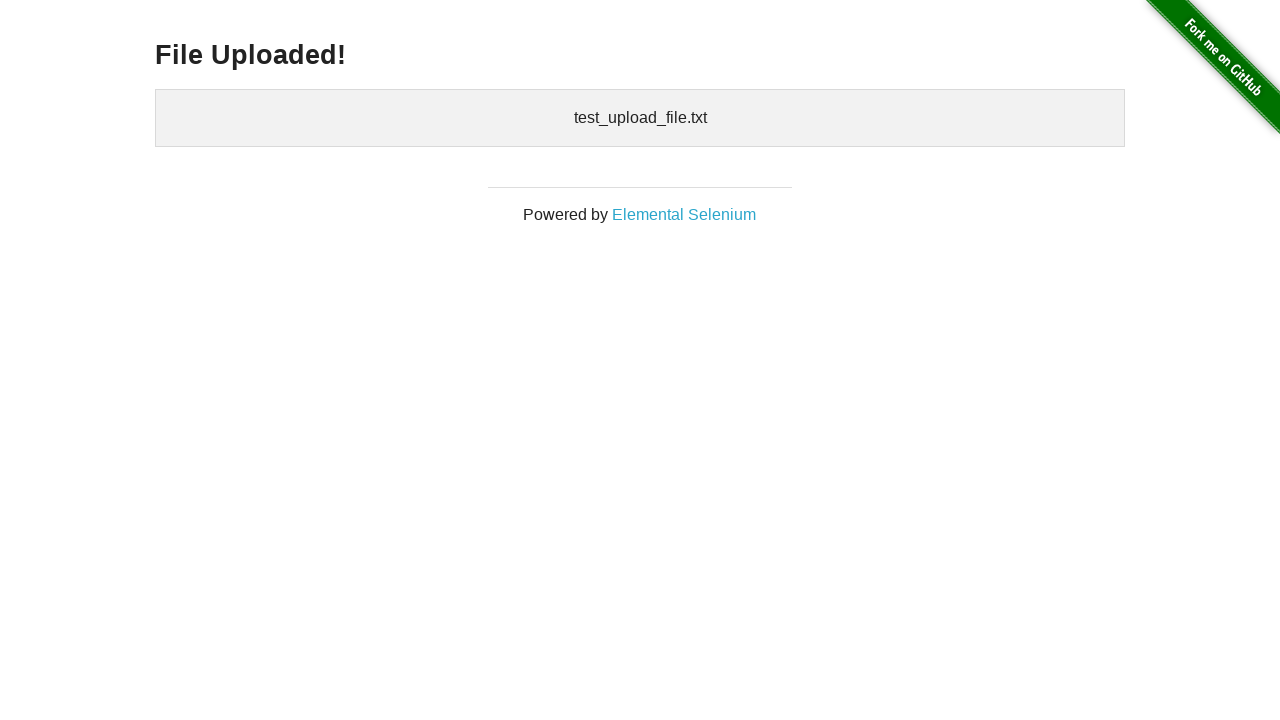

Retrieved success message title from page
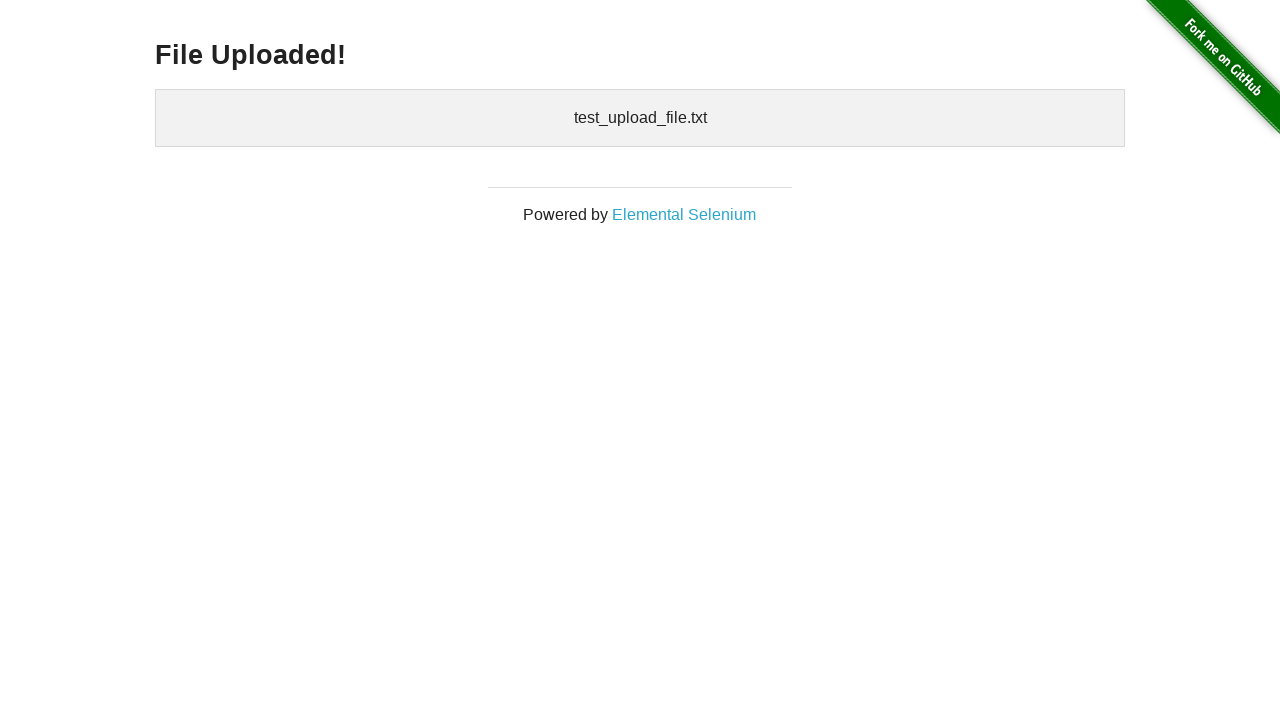

Verified success message displays 'File Uploaded!'
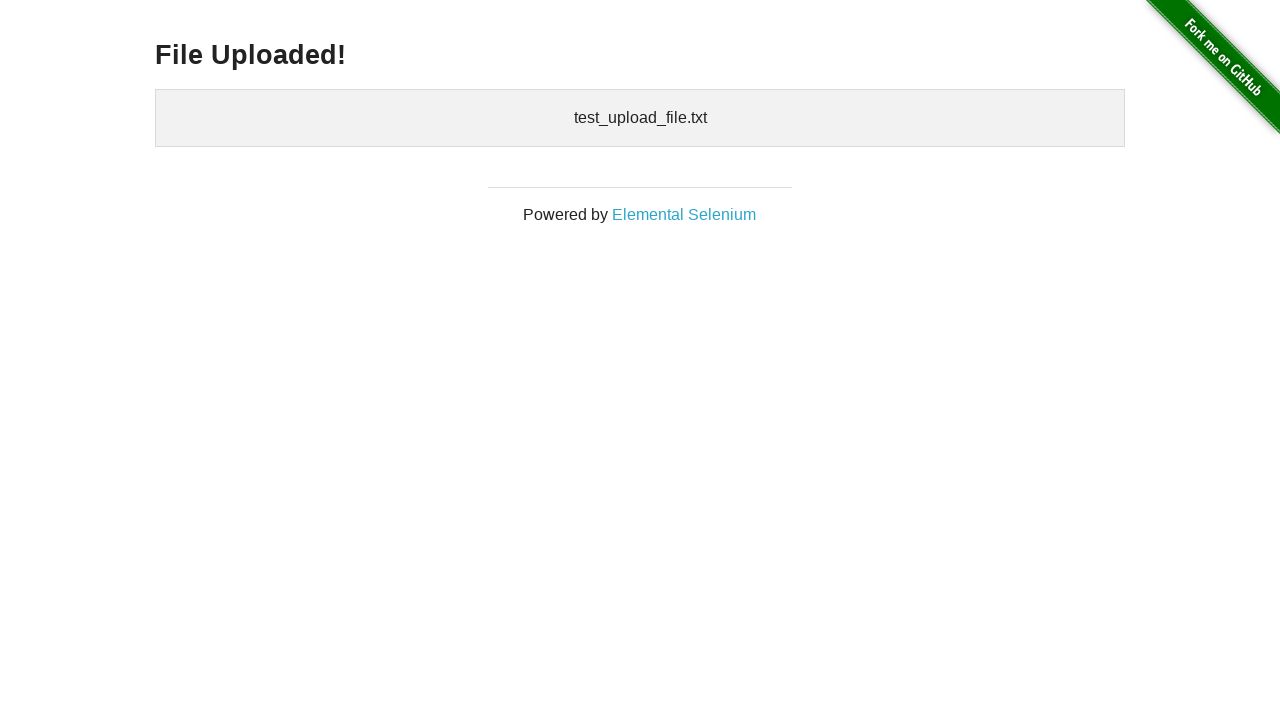

Cleaned up temporary test file
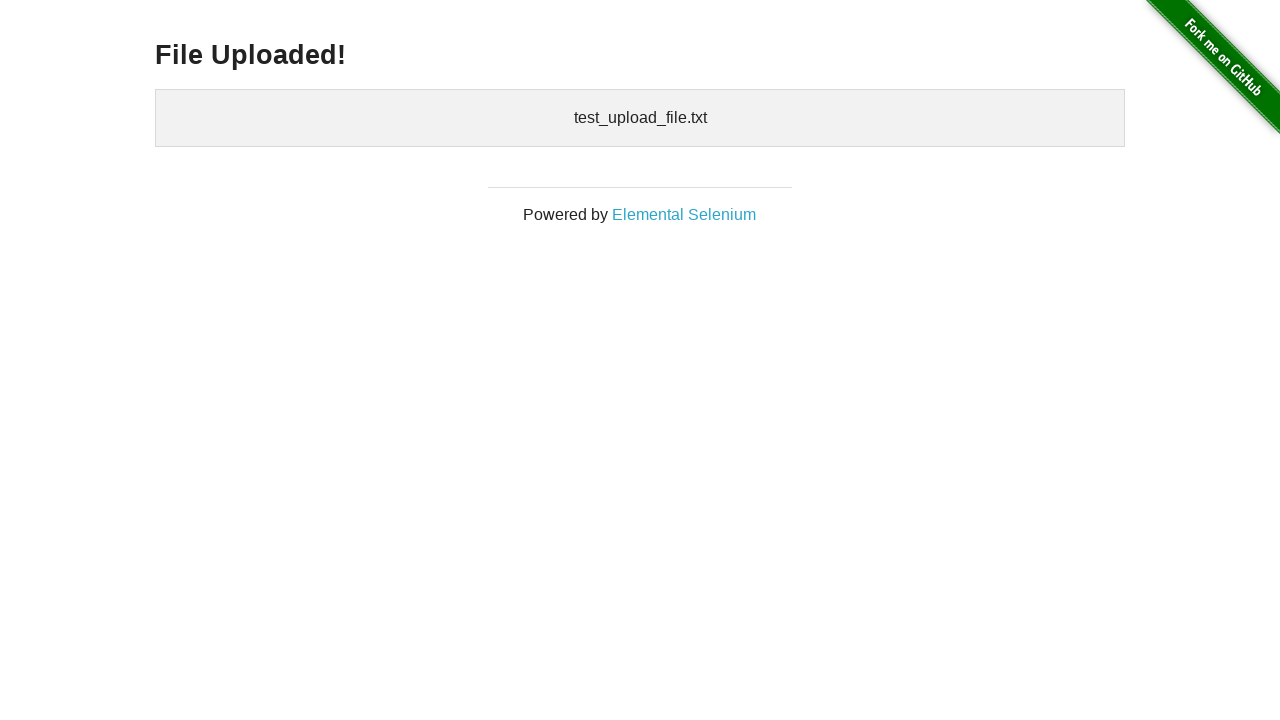

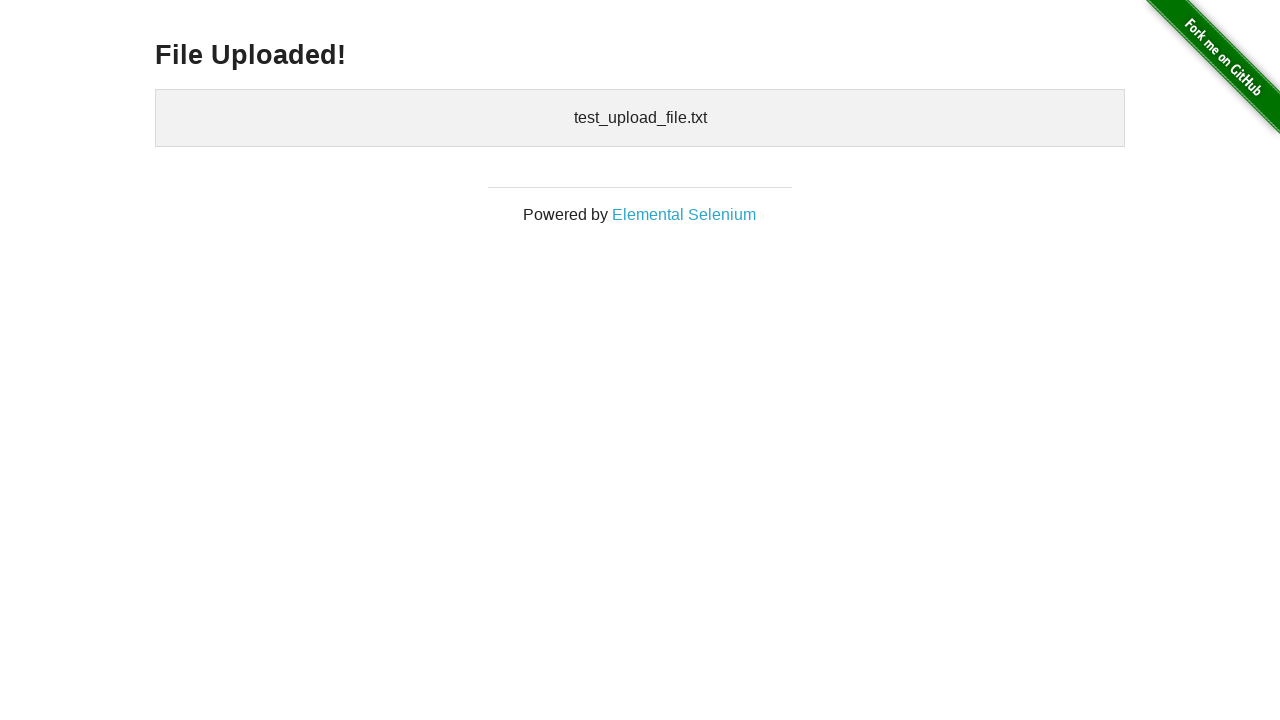